Tests dynamic properties page by waiting for a button to become visible and then clicking it

Starting URL: https://demoqa.com/dynamic-properties

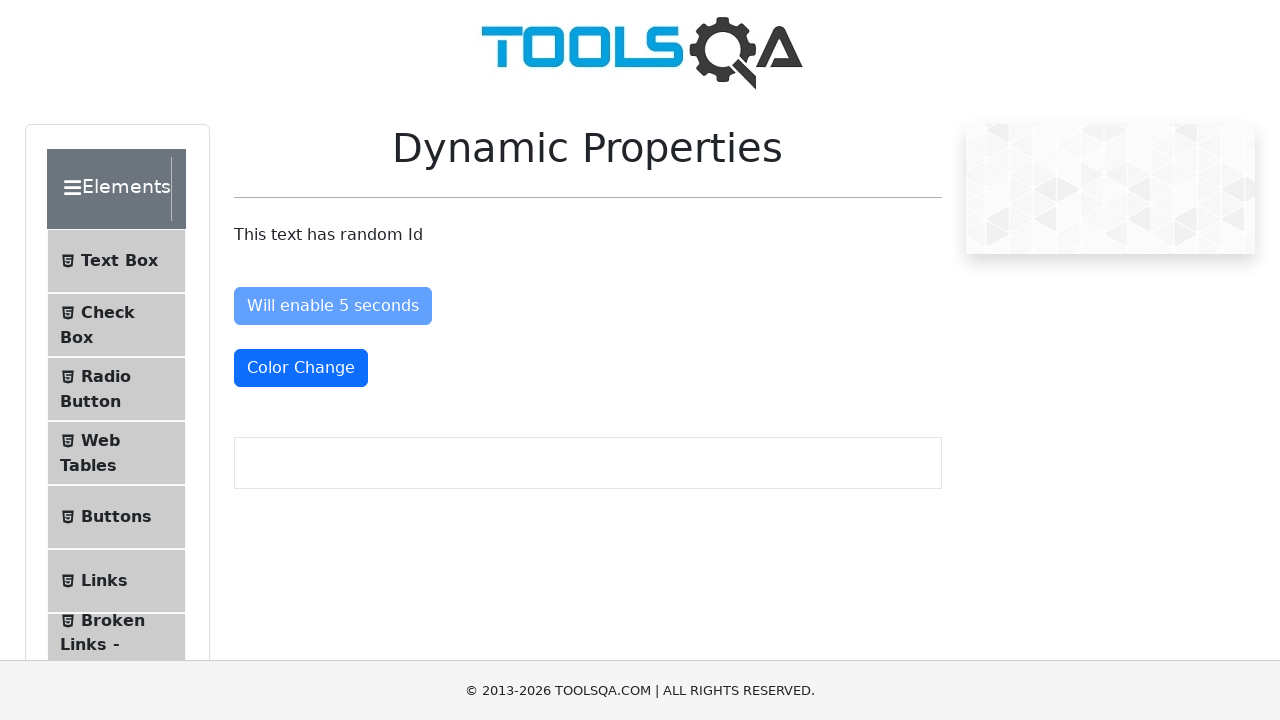

Clicked the button that becomes visible after a delay at (338, 430) on xpath=//button[@id='visibleAfter']
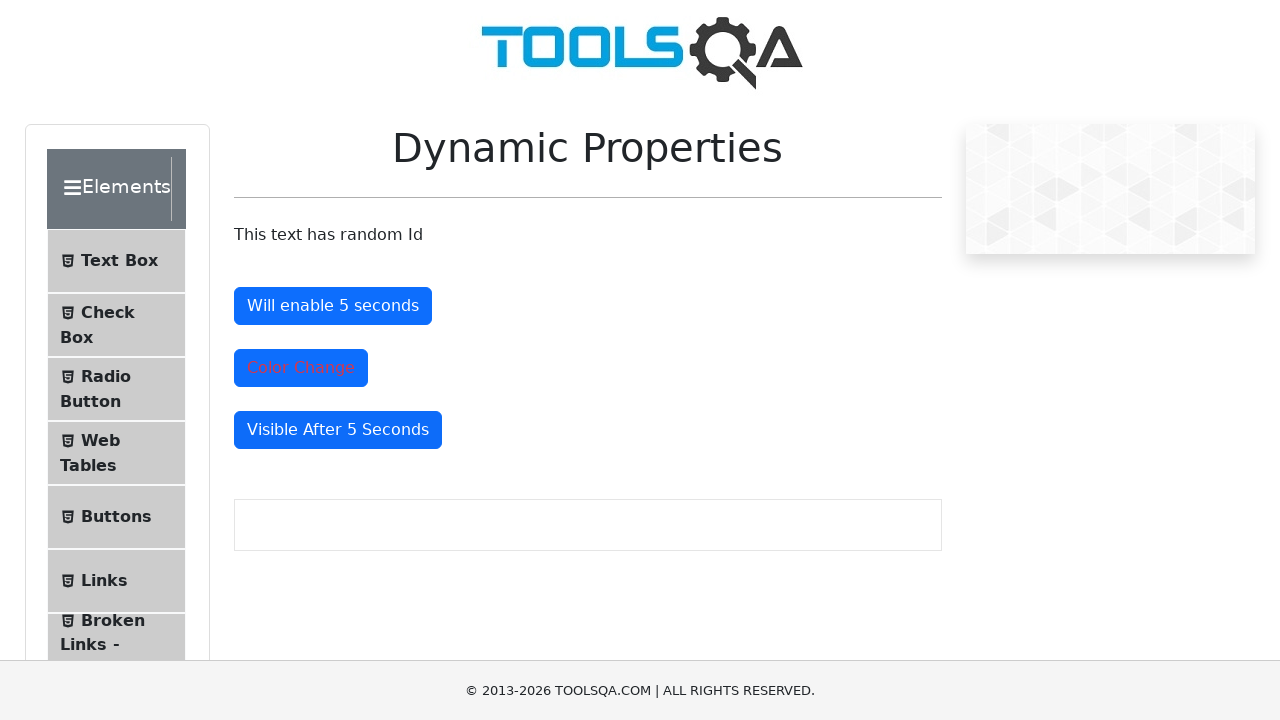

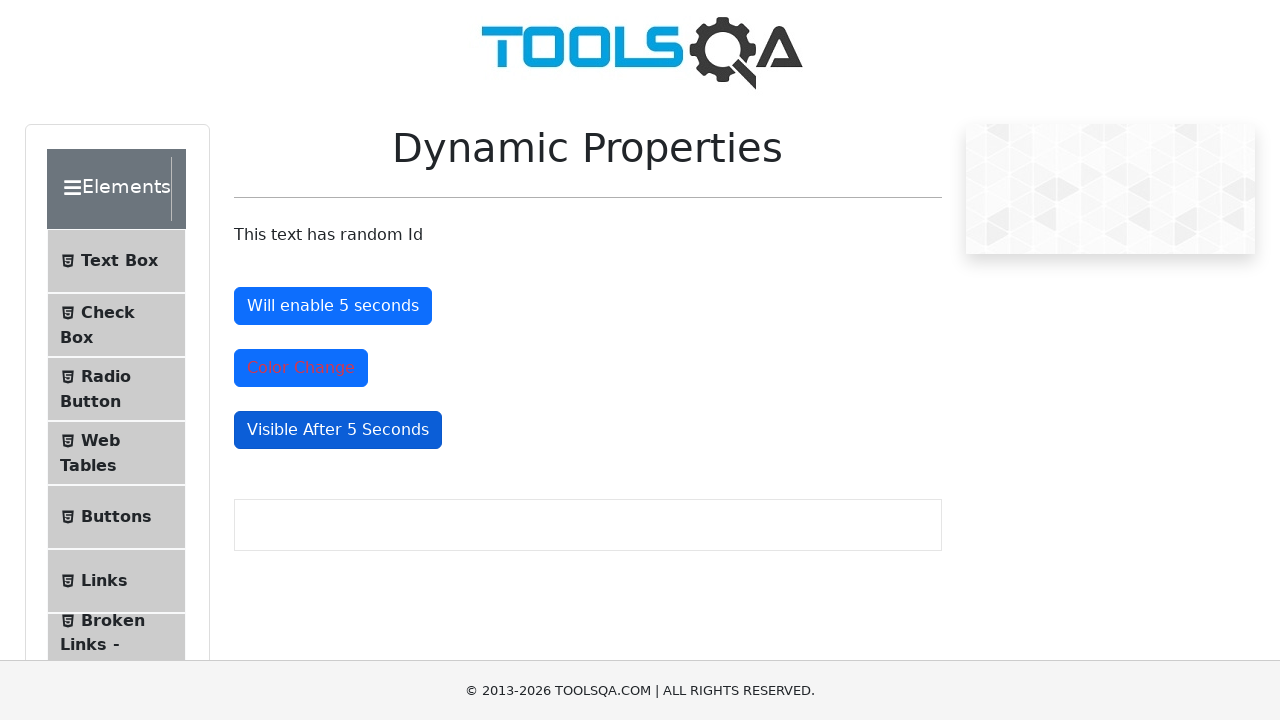